Tests accepting a JavaScript confirm dialog by clicking the confirm button and verifying the OK selection result

Starting URL: https://demoqa.com/alerts

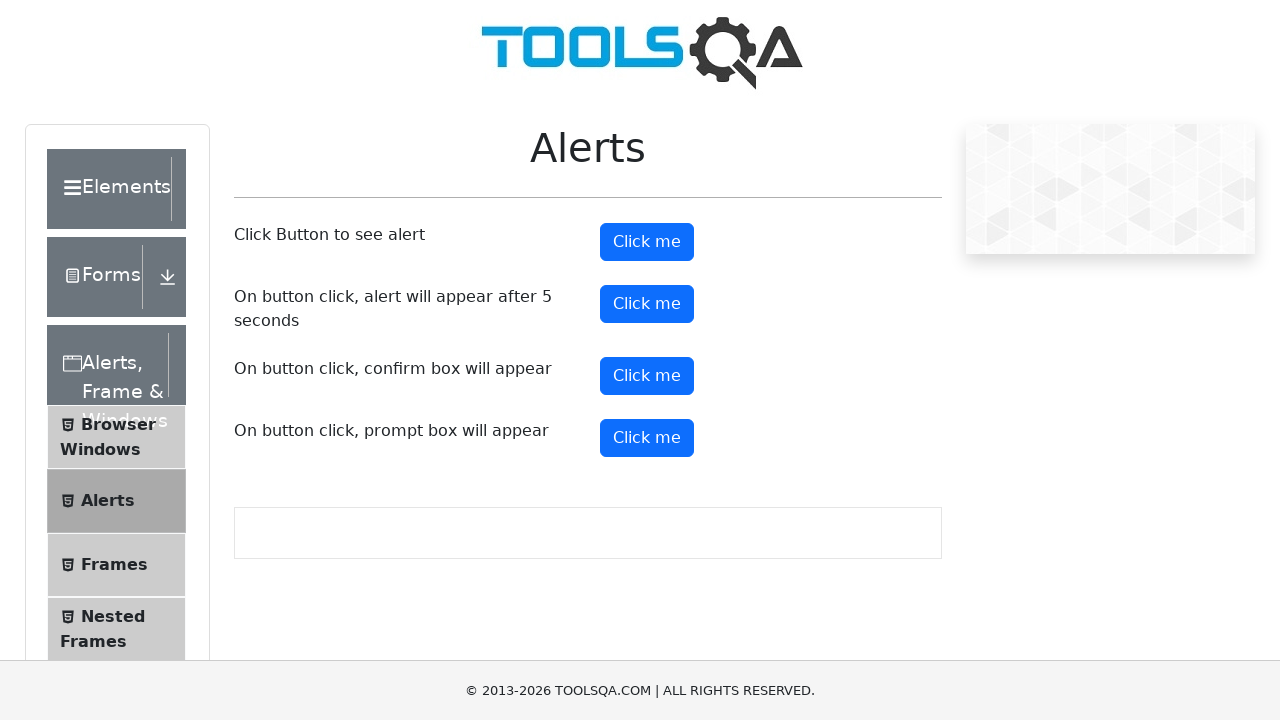

Set up dialog handler to accept confirm dialog
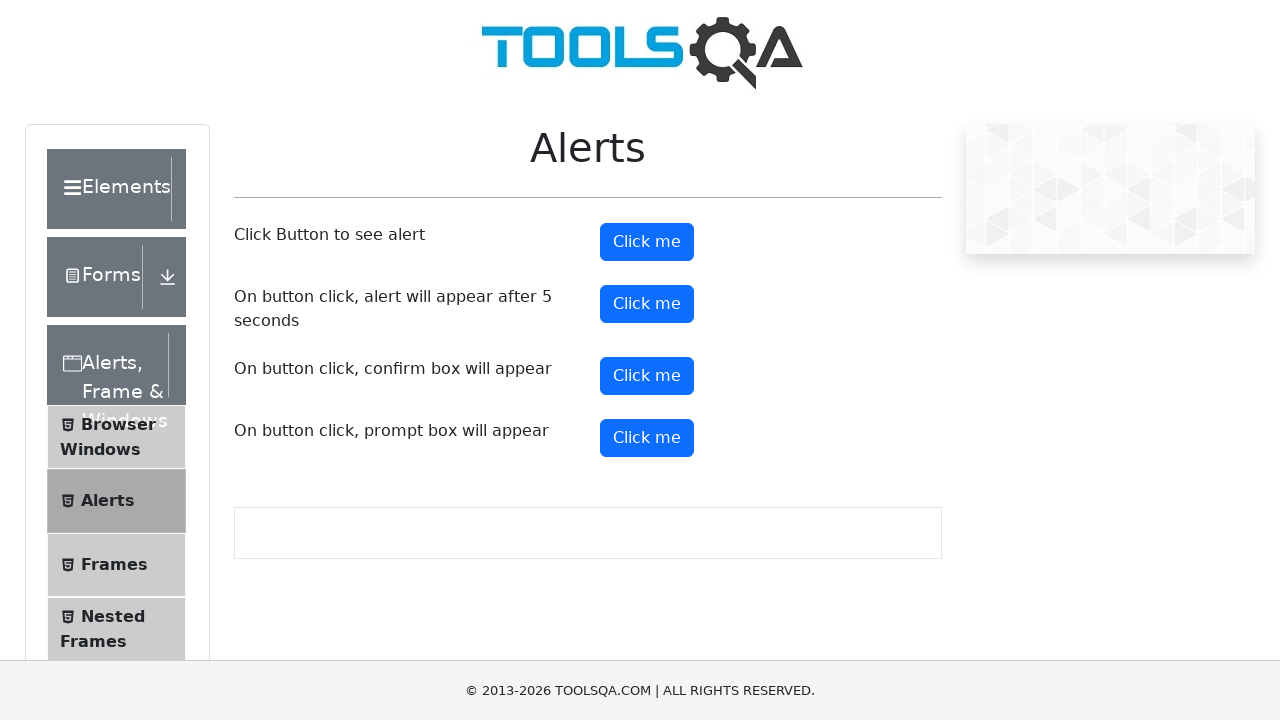

Scrolled to confirm button into view
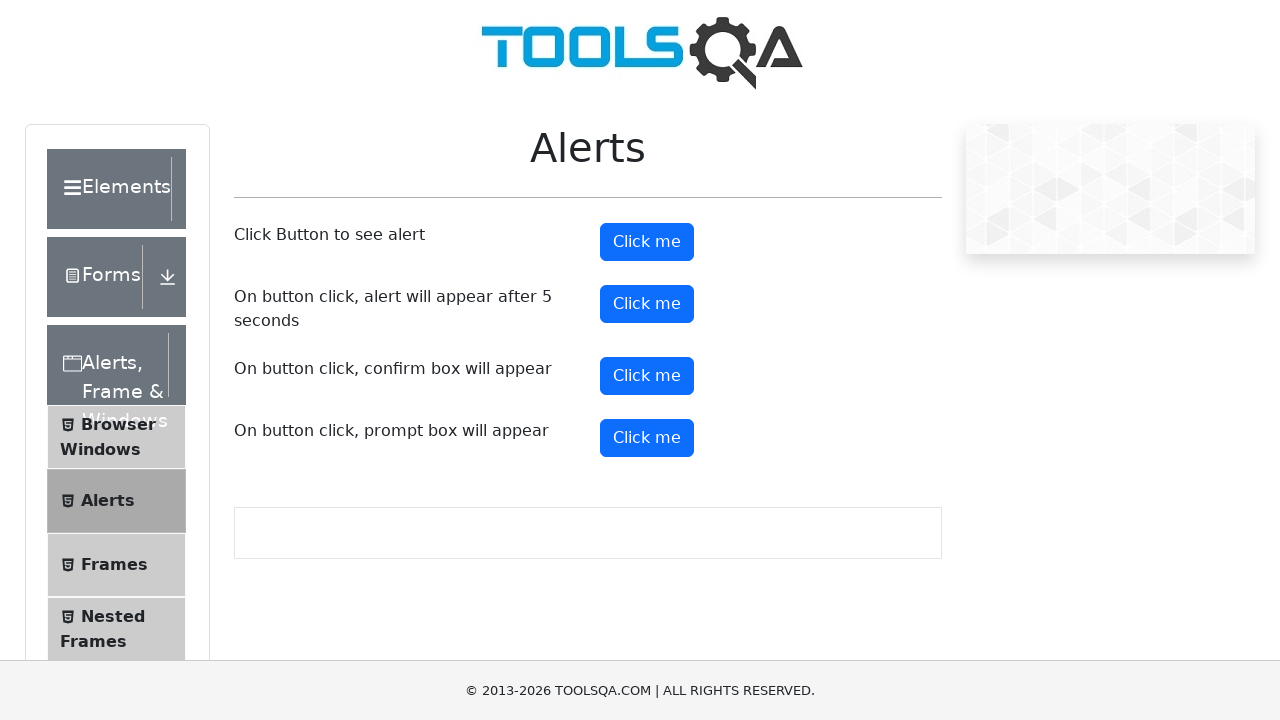

Clicked confirm button to trigger JavaScript confirm dialog at (647, 376) on #confirmButton
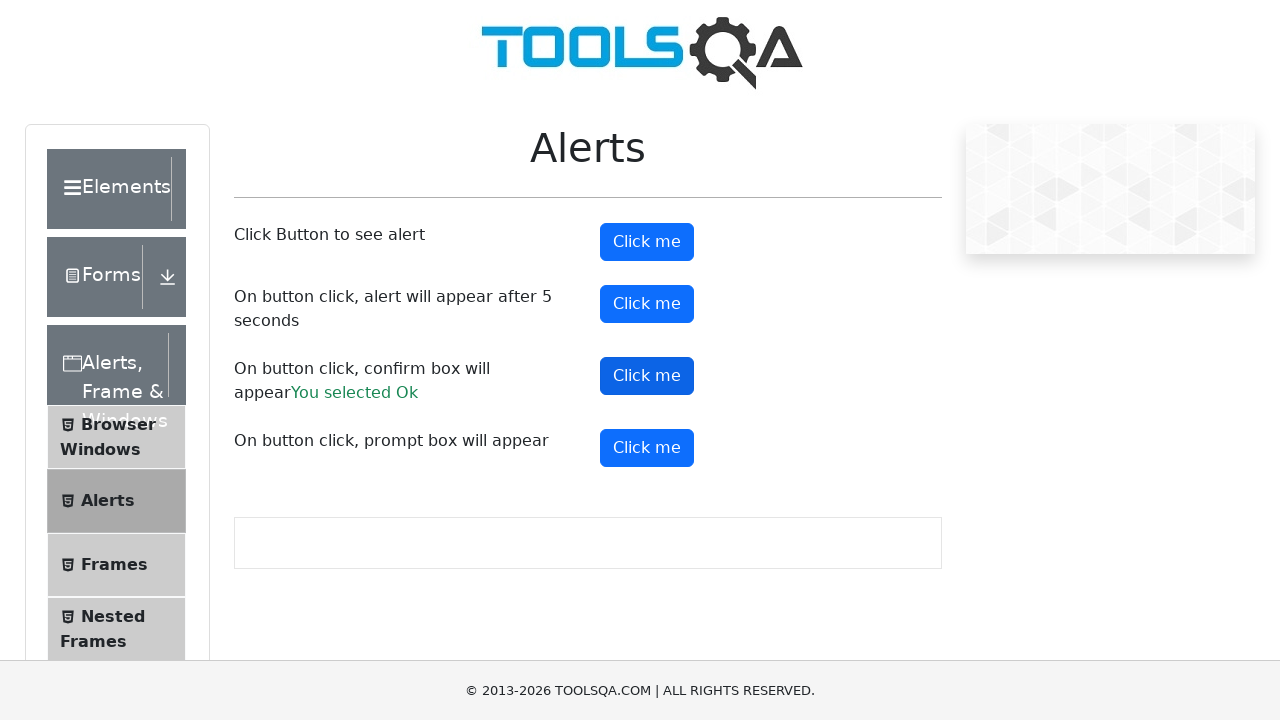

Confirm result message appeared on page
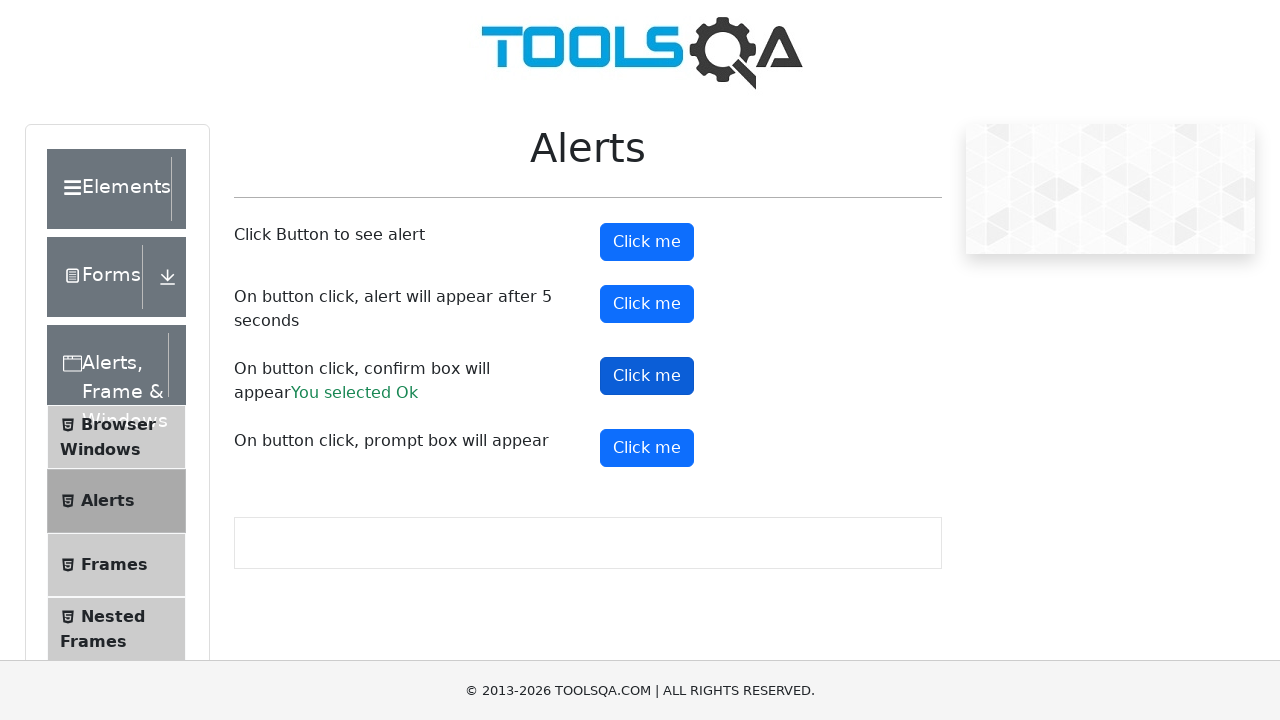

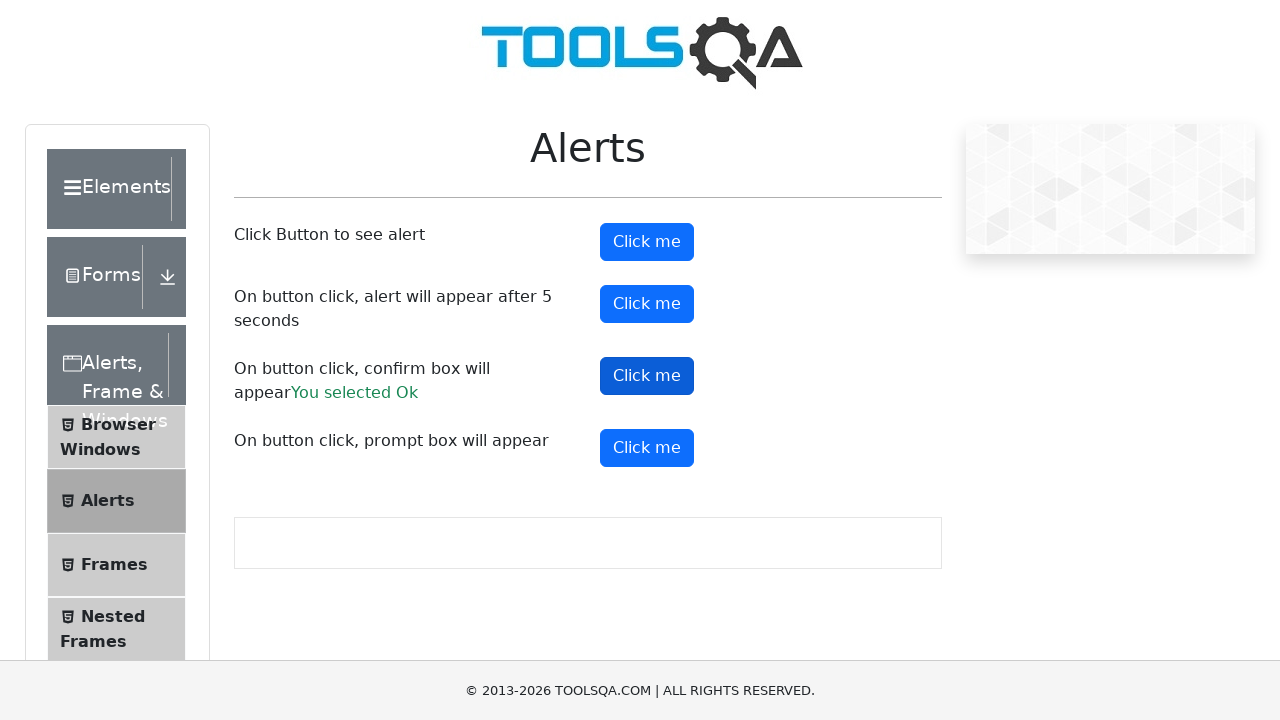